Tests a Chinese government telecommunications certificate lookup system by filling in a name and ID number, submitting the search query, and navigating to view certificate details.

Starting URL: https://txjs.miit.gov.cn/ggfw/search.jsp

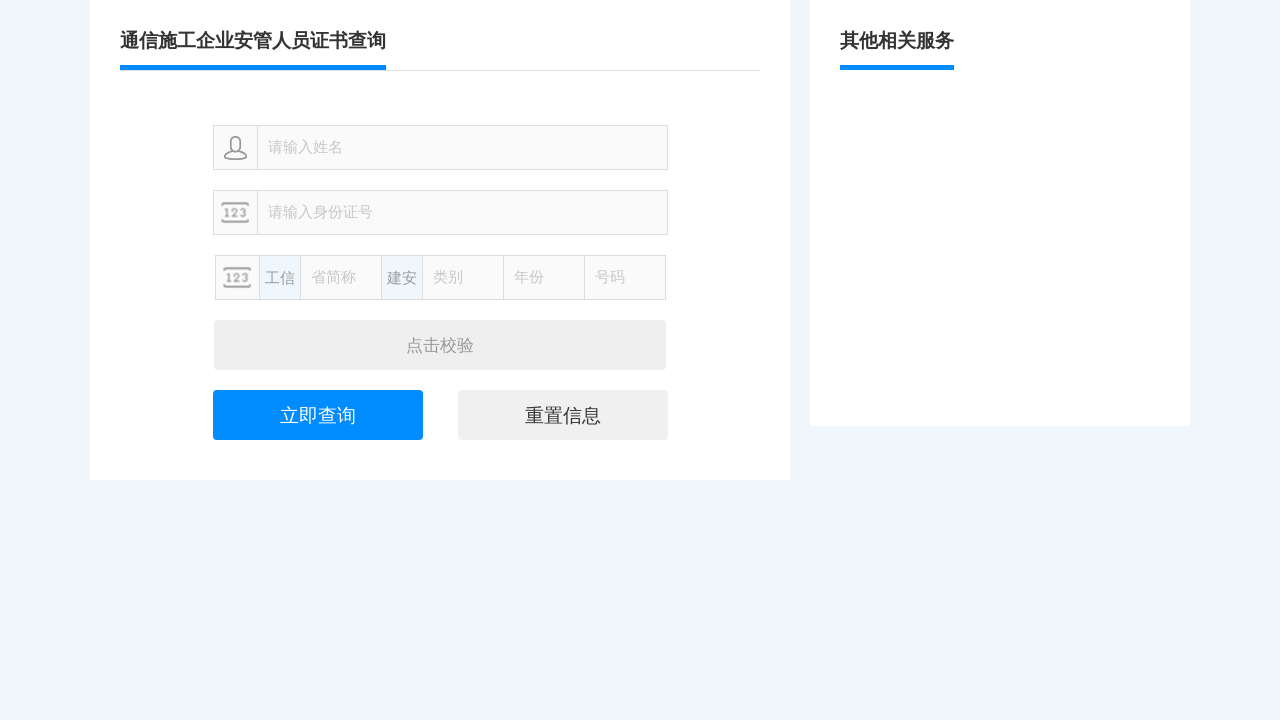

Clicked on name input field at (462, 148) on internal:attr=[placeholder="请输入姓名"i]
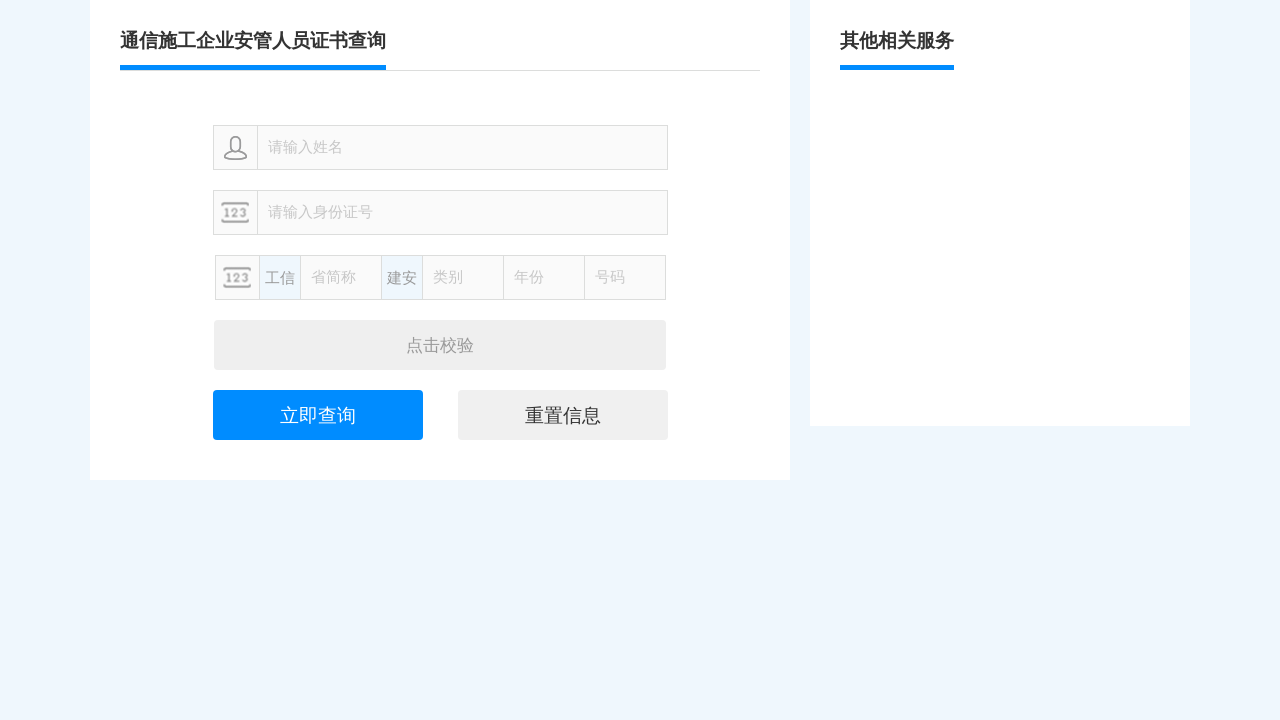

Filled name field with '张伟' on internal:attr=[placeholder="请输入姓名"i]
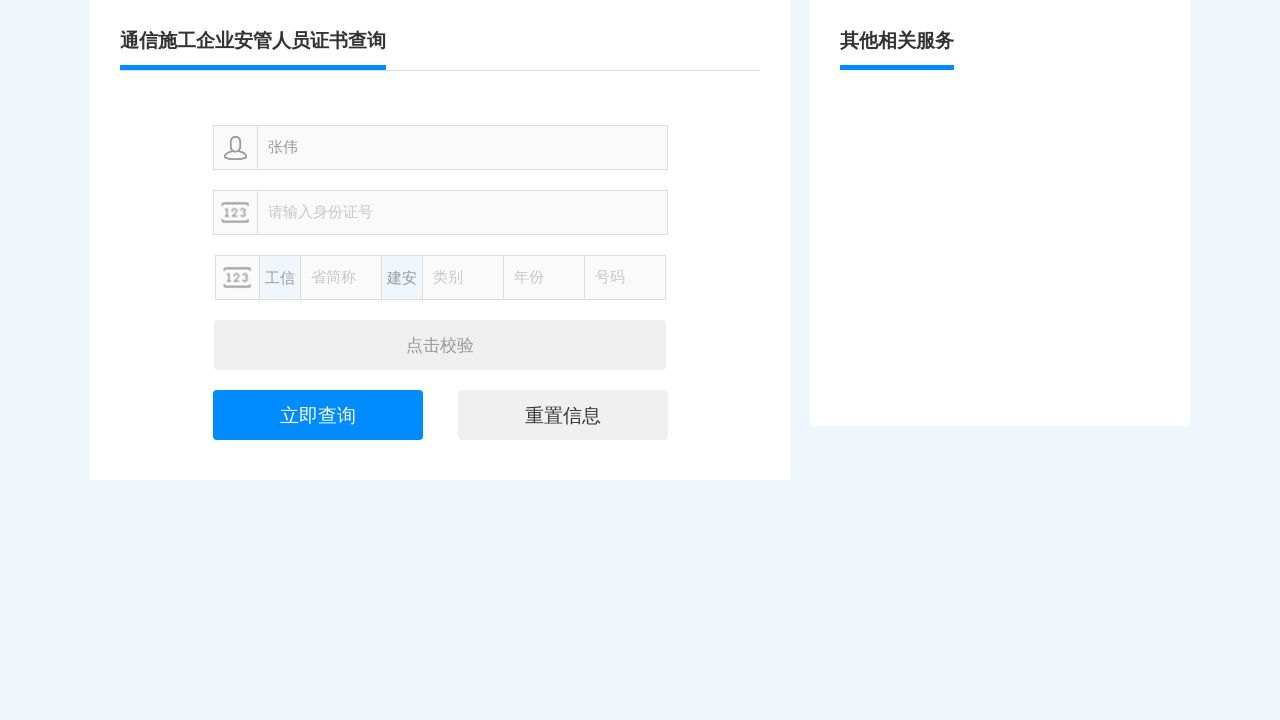

Clicked on ID number input field at (462, 212) on internal:attr=[placeholder="请输入身份证号"i]
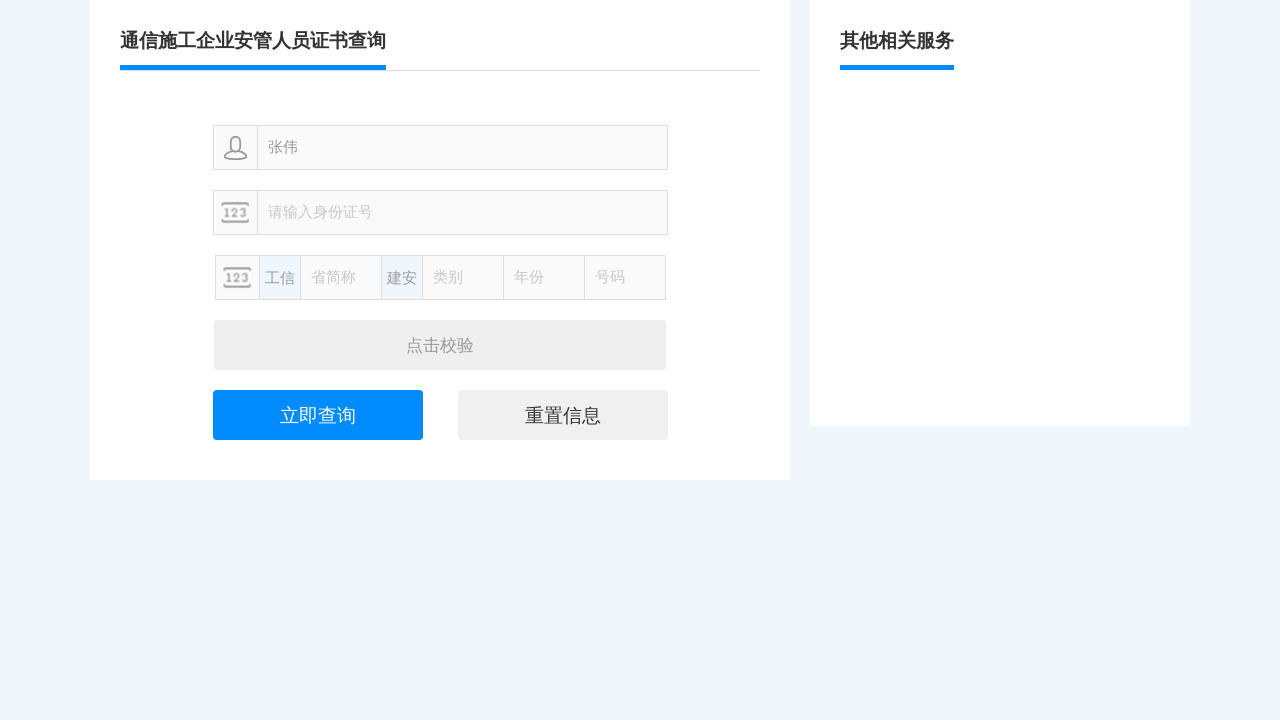

Filled ID number field with '110101199003076518' on internal:attr=[placeholder="请输入身份证号"i]
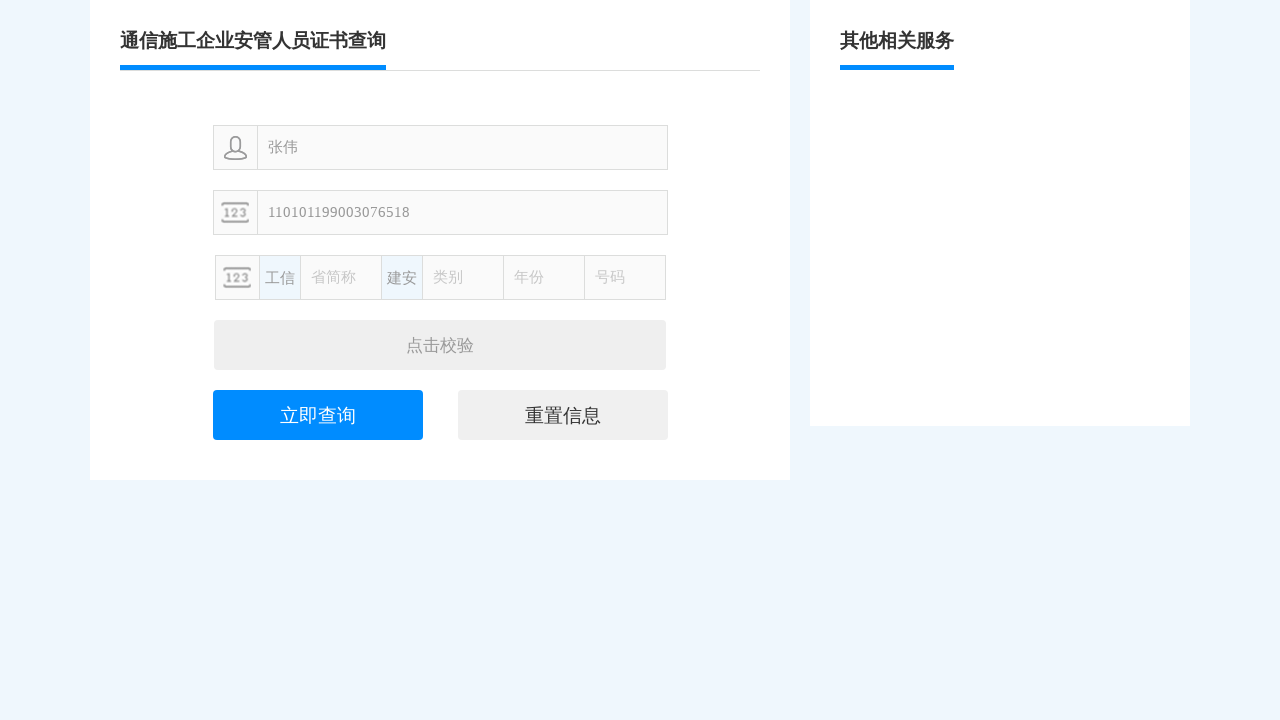

Clicked search button to submit query at (318, 415) on internal:role=button[name="立即查询"i]
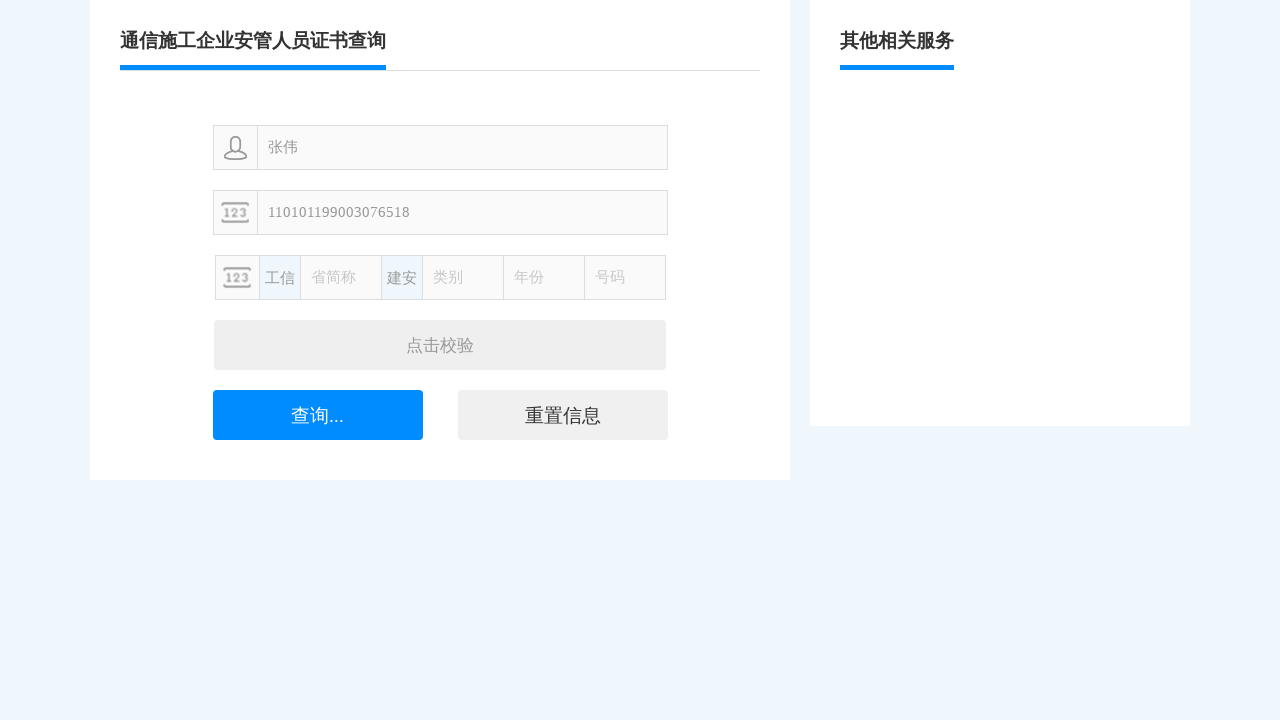

Waited for search results to load
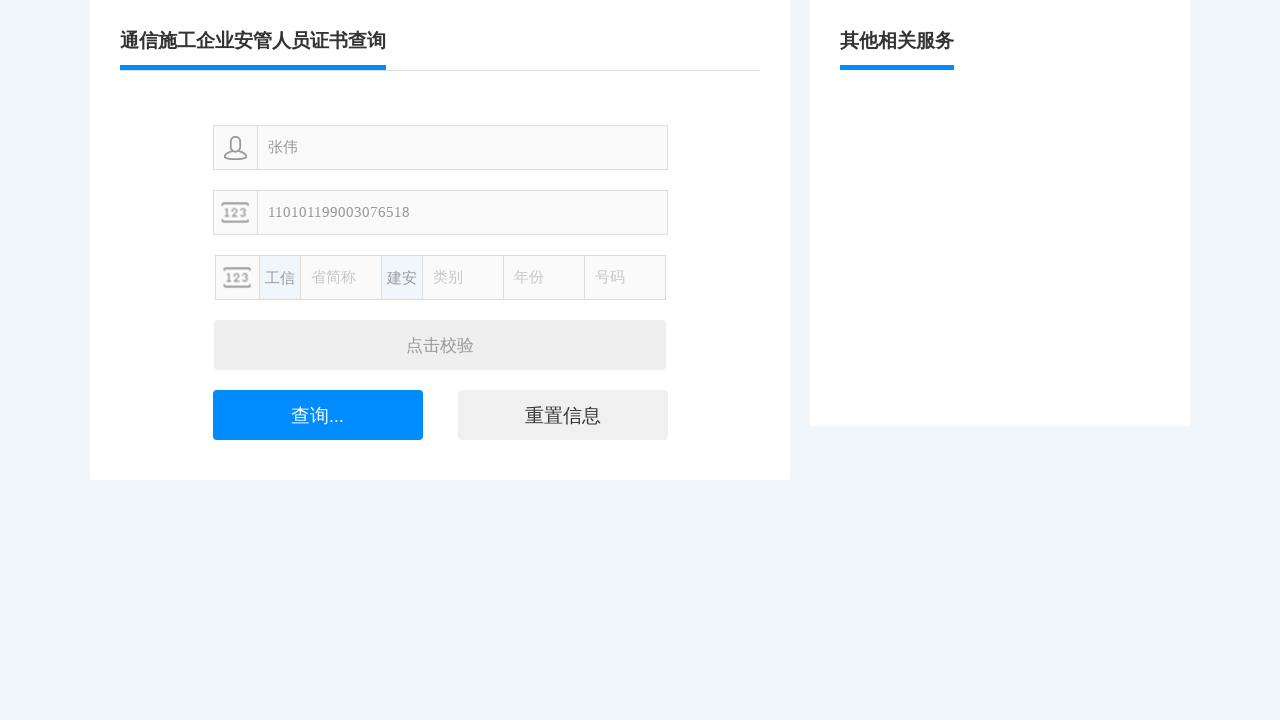

Found 7 table rows in results
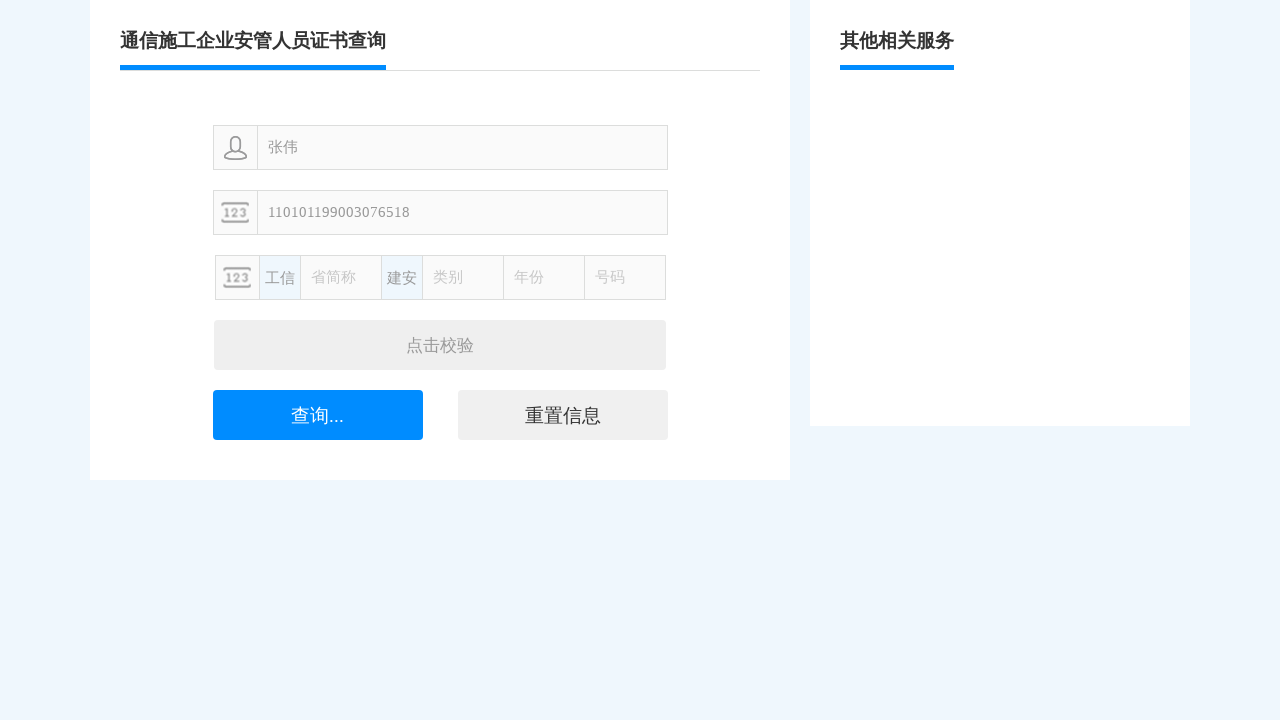

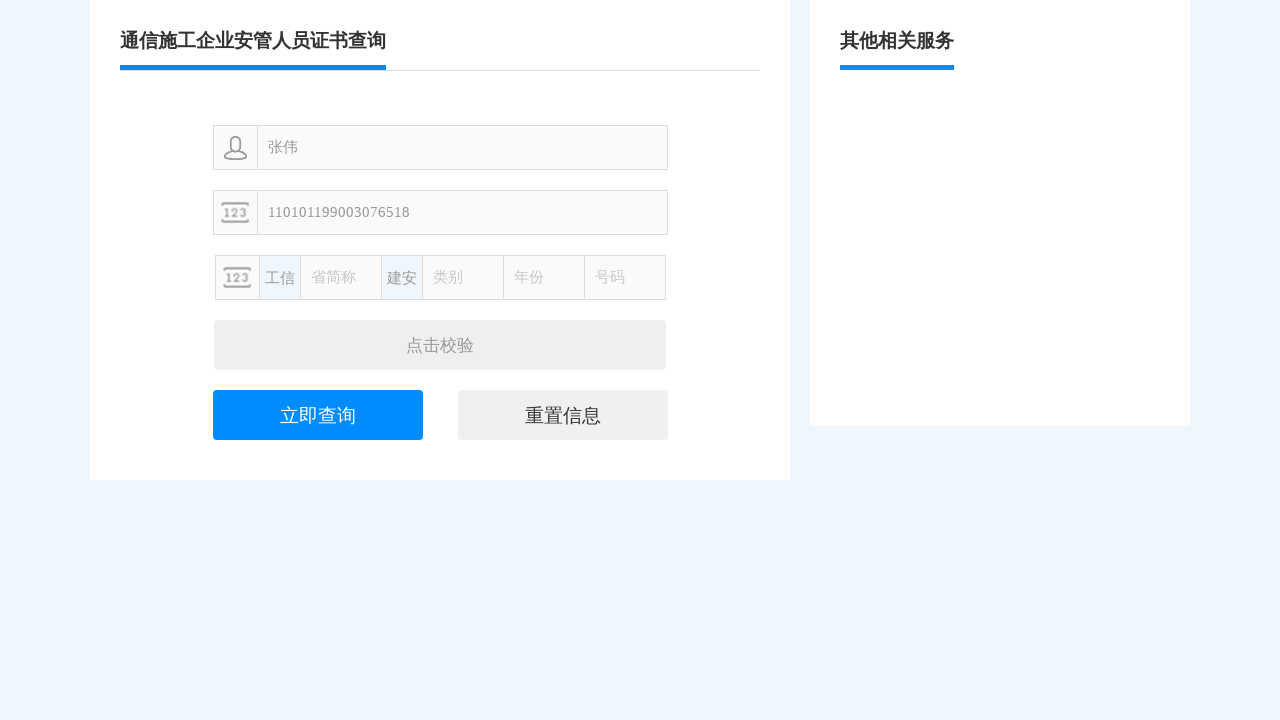